Tests sorting the Email column in ascending order by clicking the column header and verifying the values are sorted alphabetically

Starting URL: http://the-internet.herokuapp.com/tables

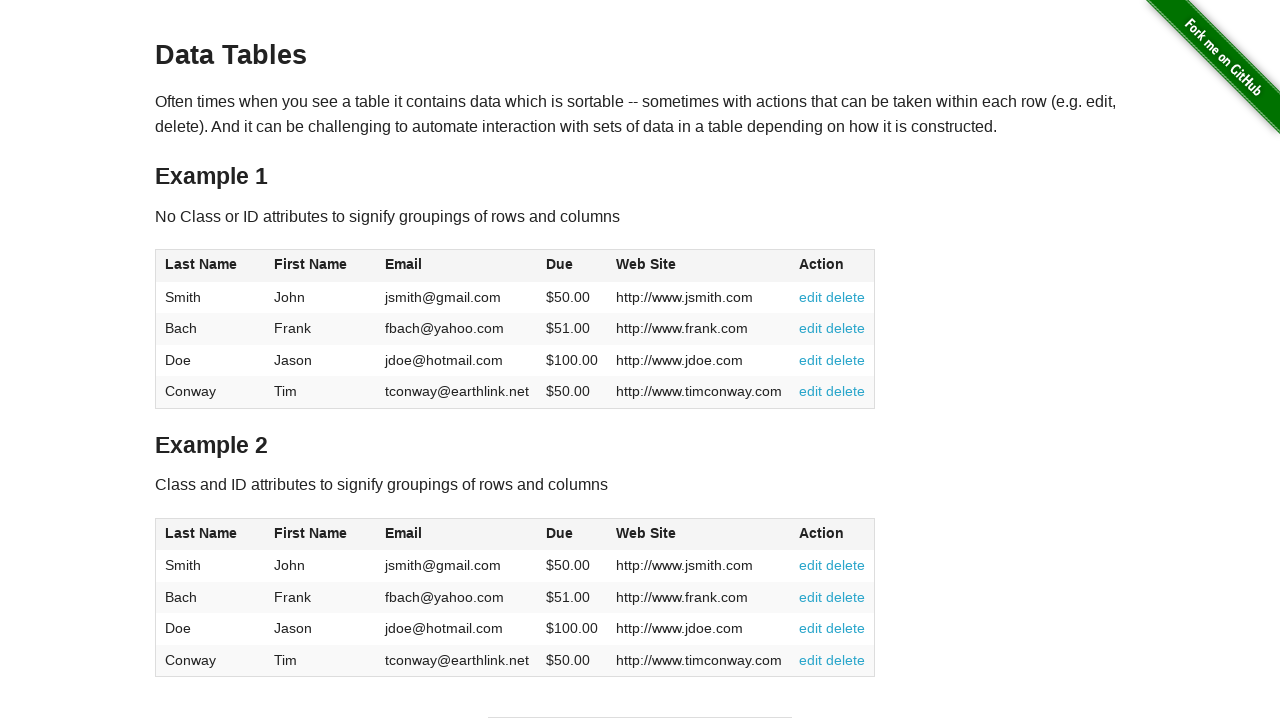

Clicked Email column header to sort ascending at (457, 266) on #table1 thead tr th:nth-of-type(3)
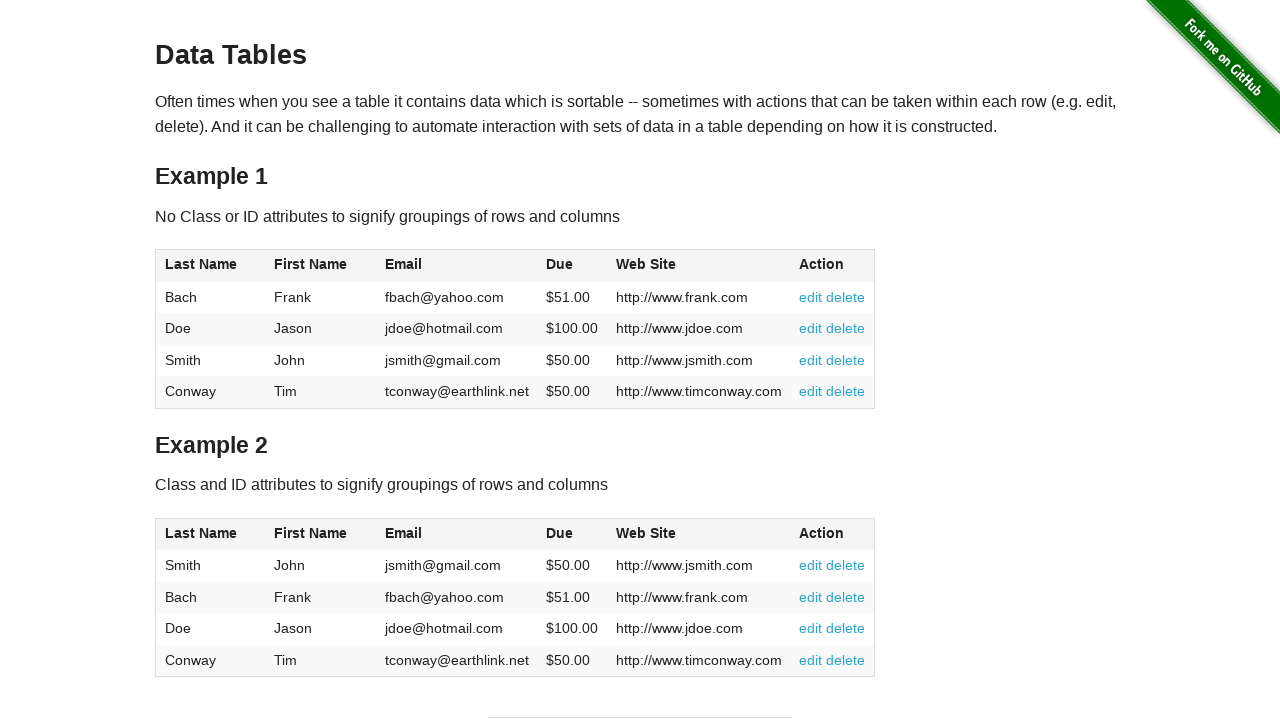

Table loaded and Email column cells are visible
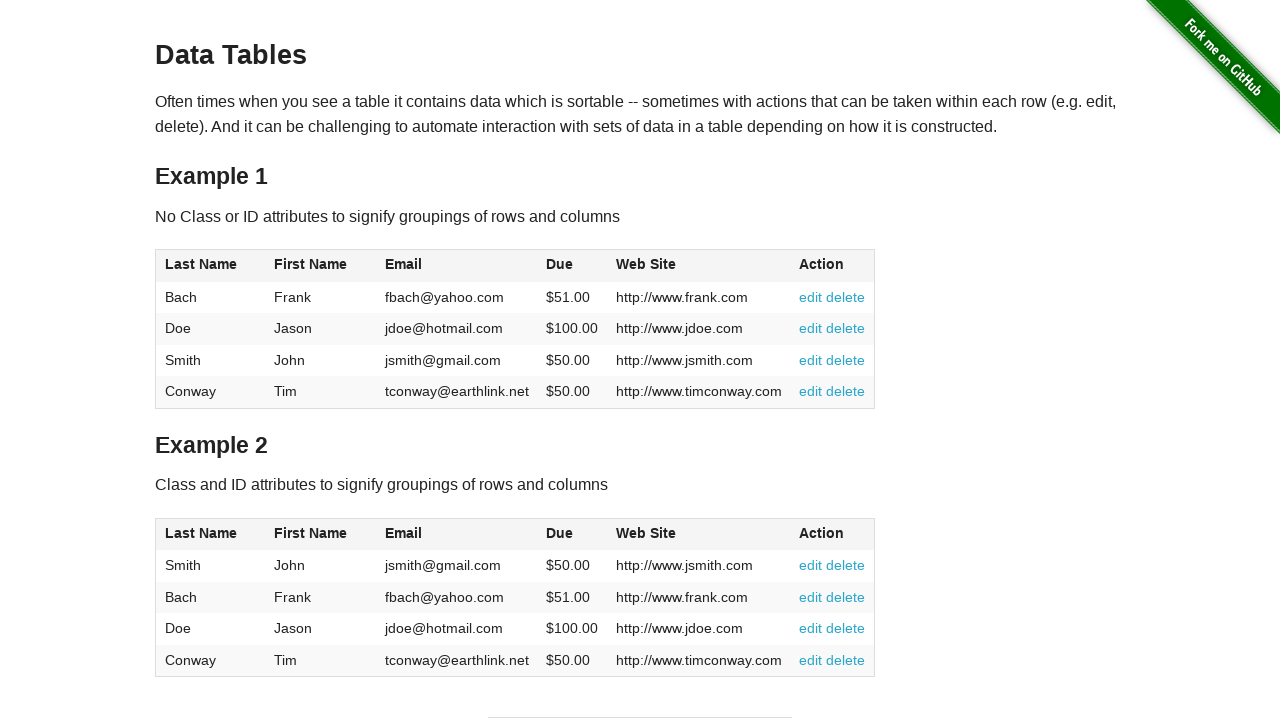

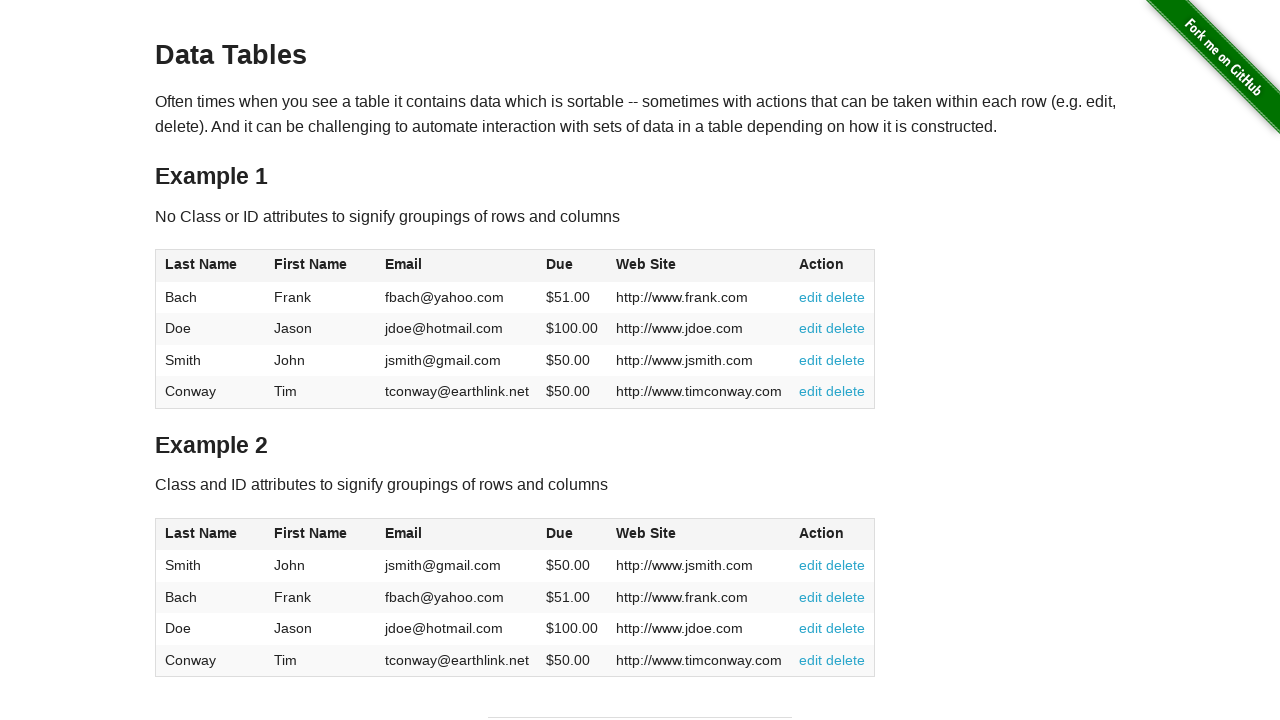